Tests basic cart page navigation by clicking the cart button and verifying the cart page loads

Starting URL: https://www.demoblaze.com/

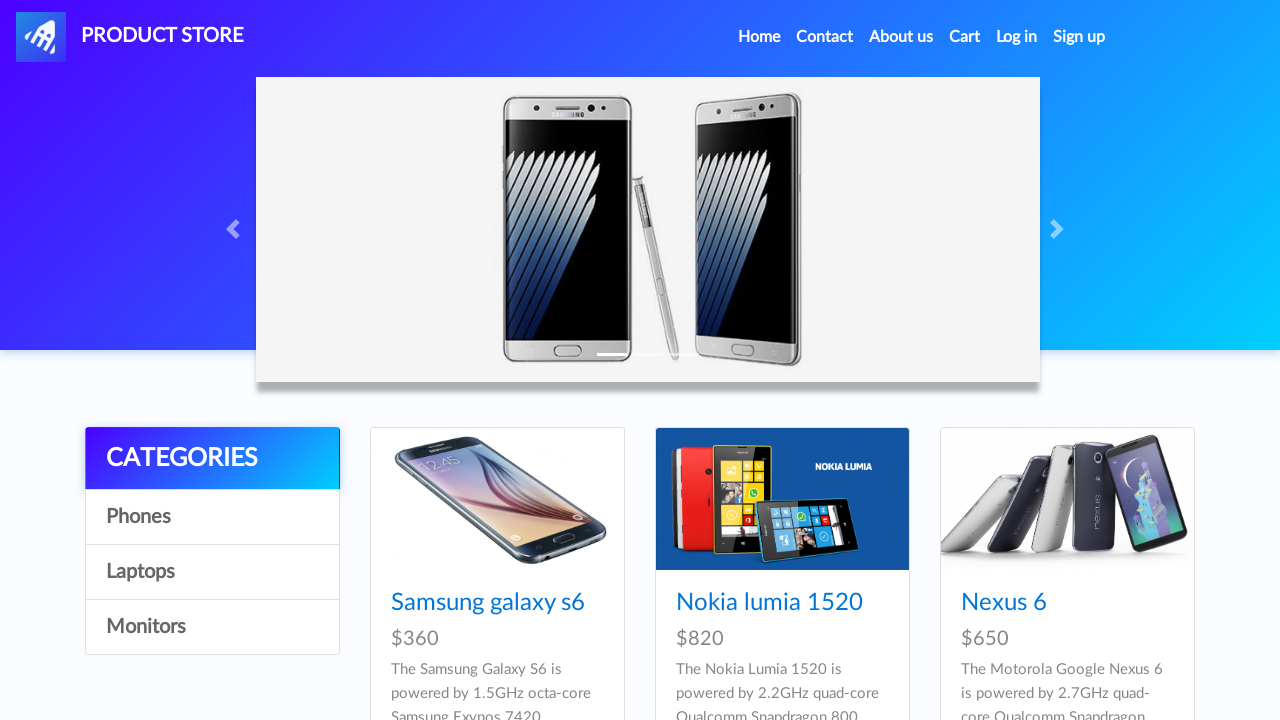

Clicked cart button at (965, 37) on xpath=//a[@id='cartur']
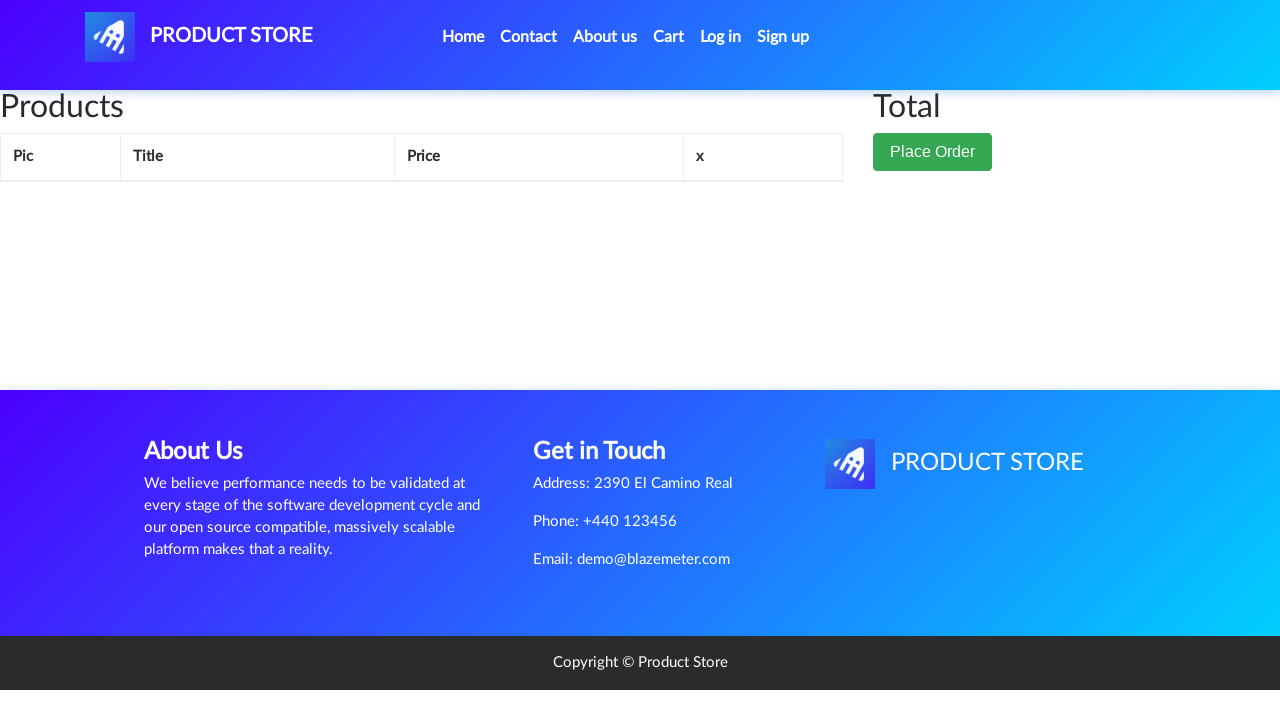

Cart page loaded with Products heading visible
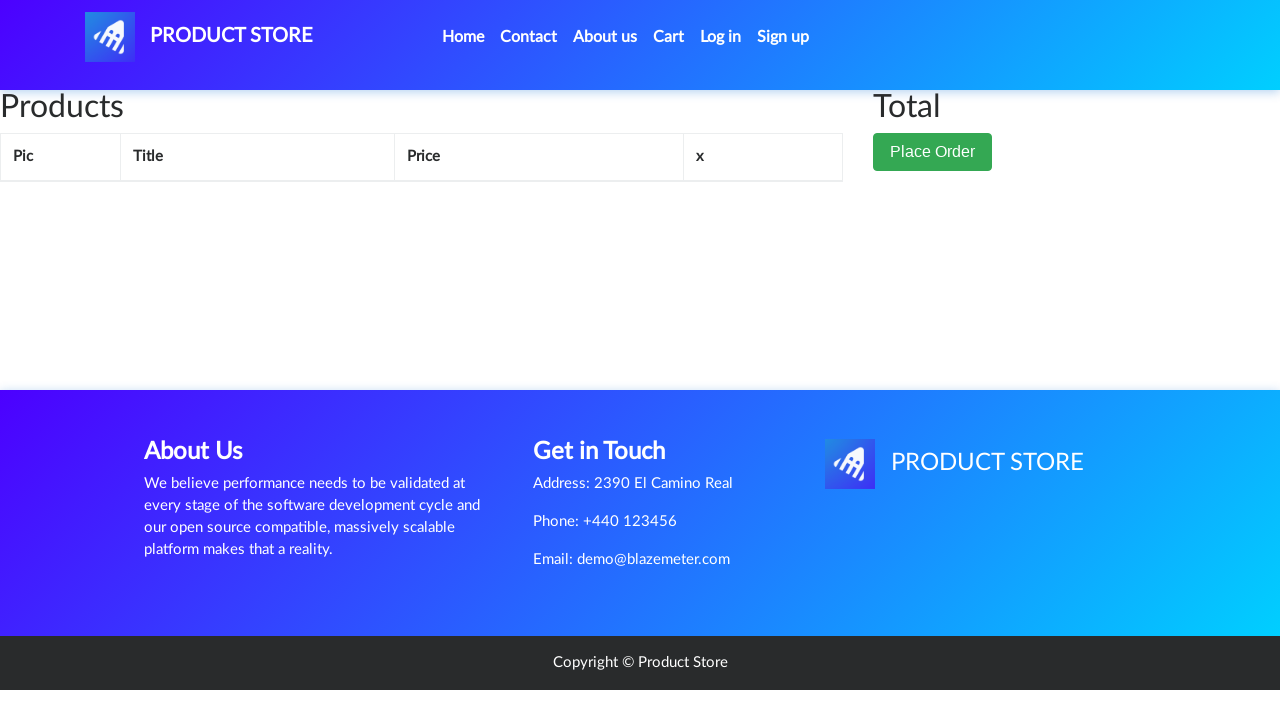

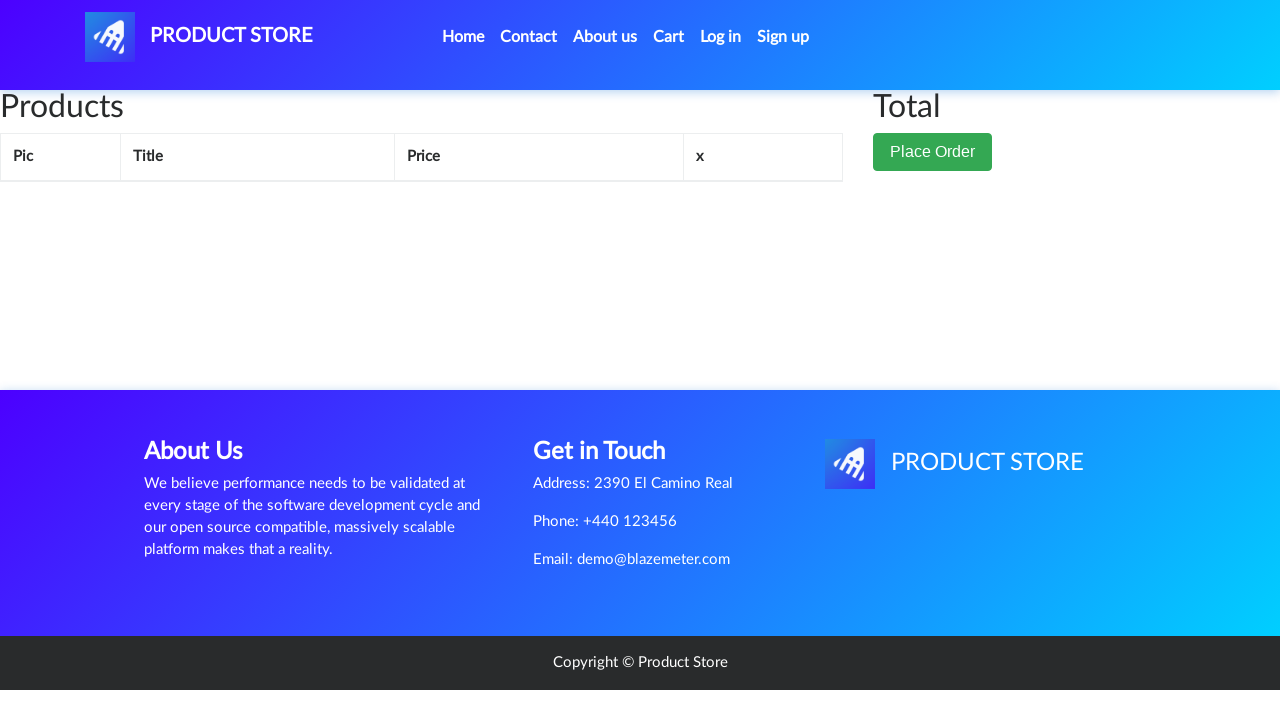